Tests the Connect4 game solver website by selecting player 2 to play as a bot/AI opponent

Starting URL: https://connect4.gamesolver.org/

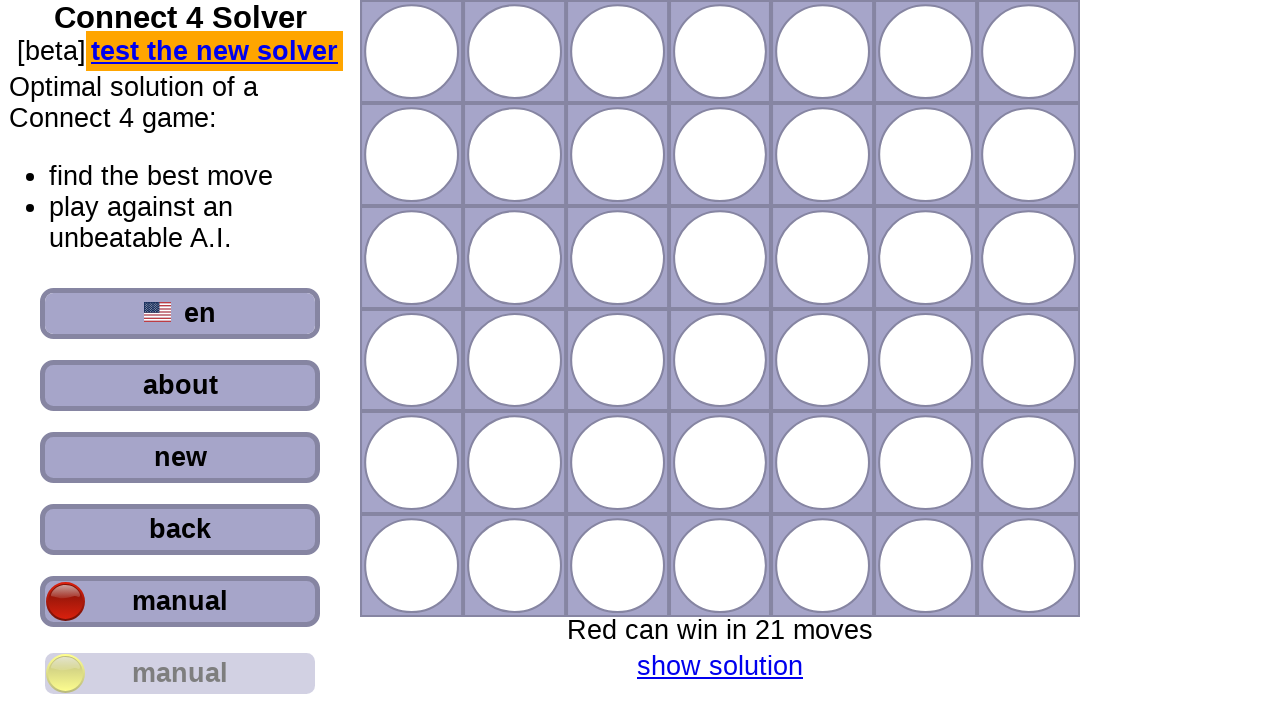

Clicked player 2 button to select bot/AI opponent at (180, 673) on #player_2
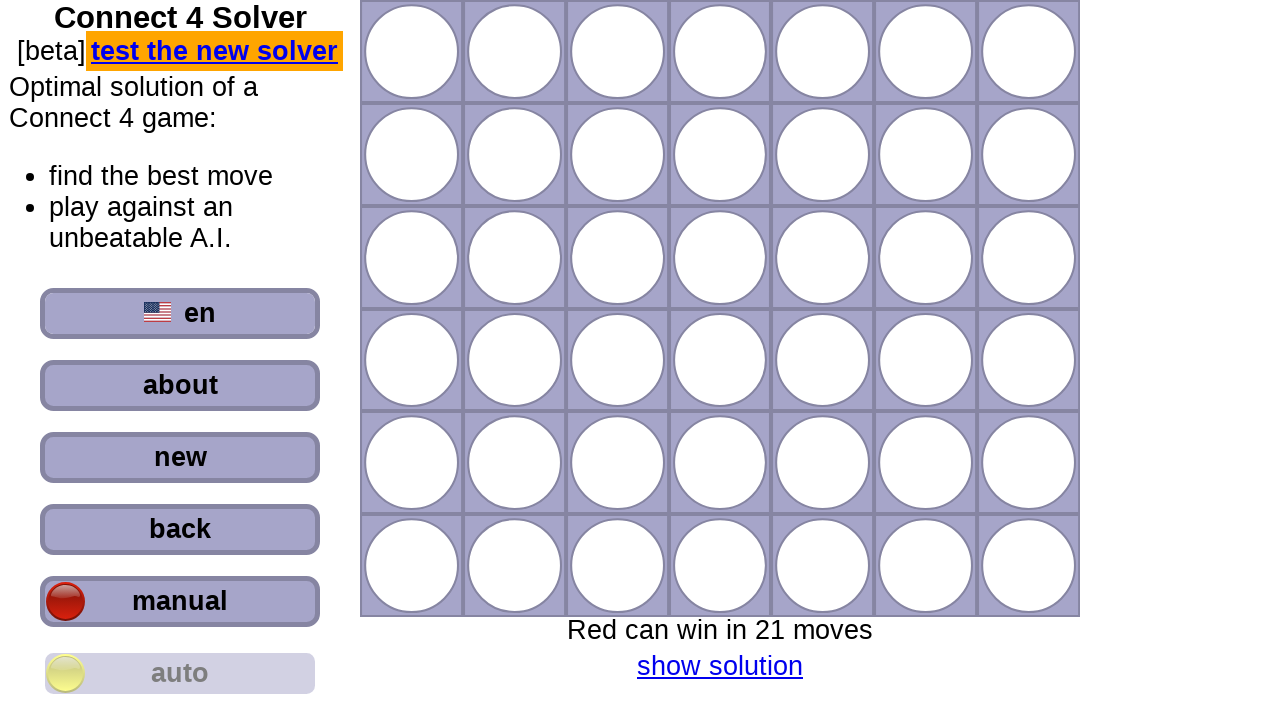

Waited for player 2 selection to take effect
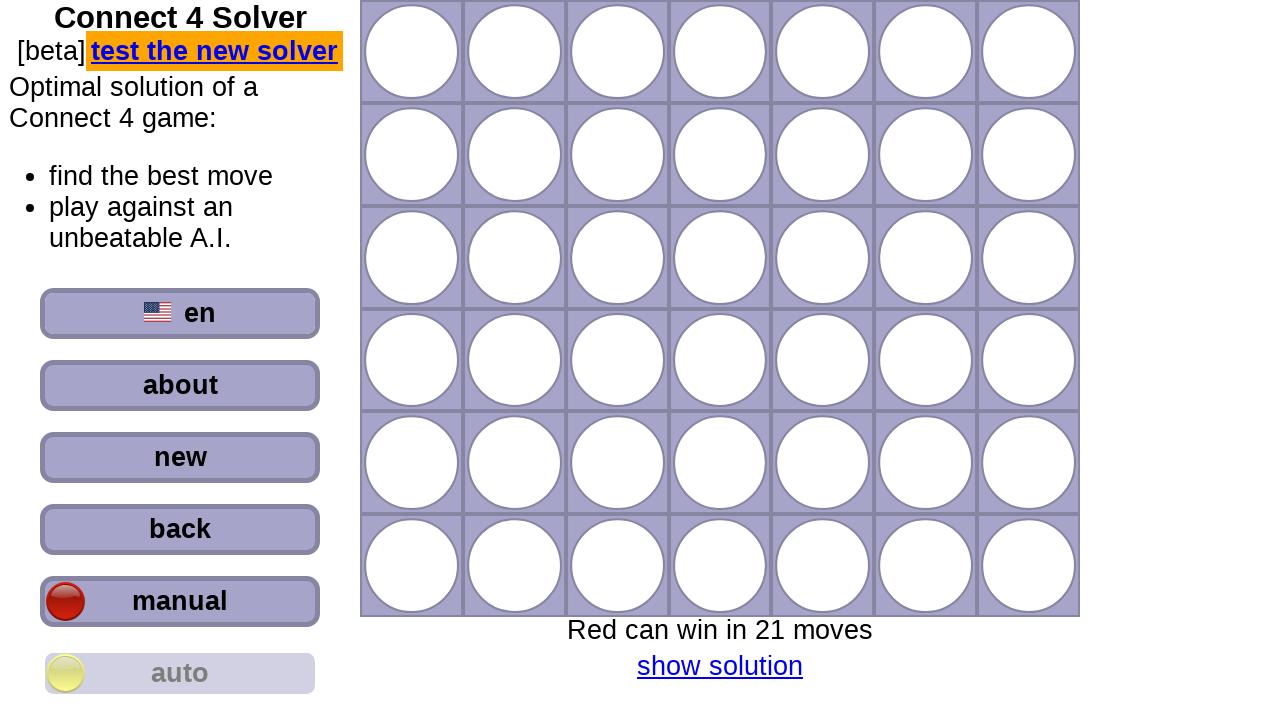

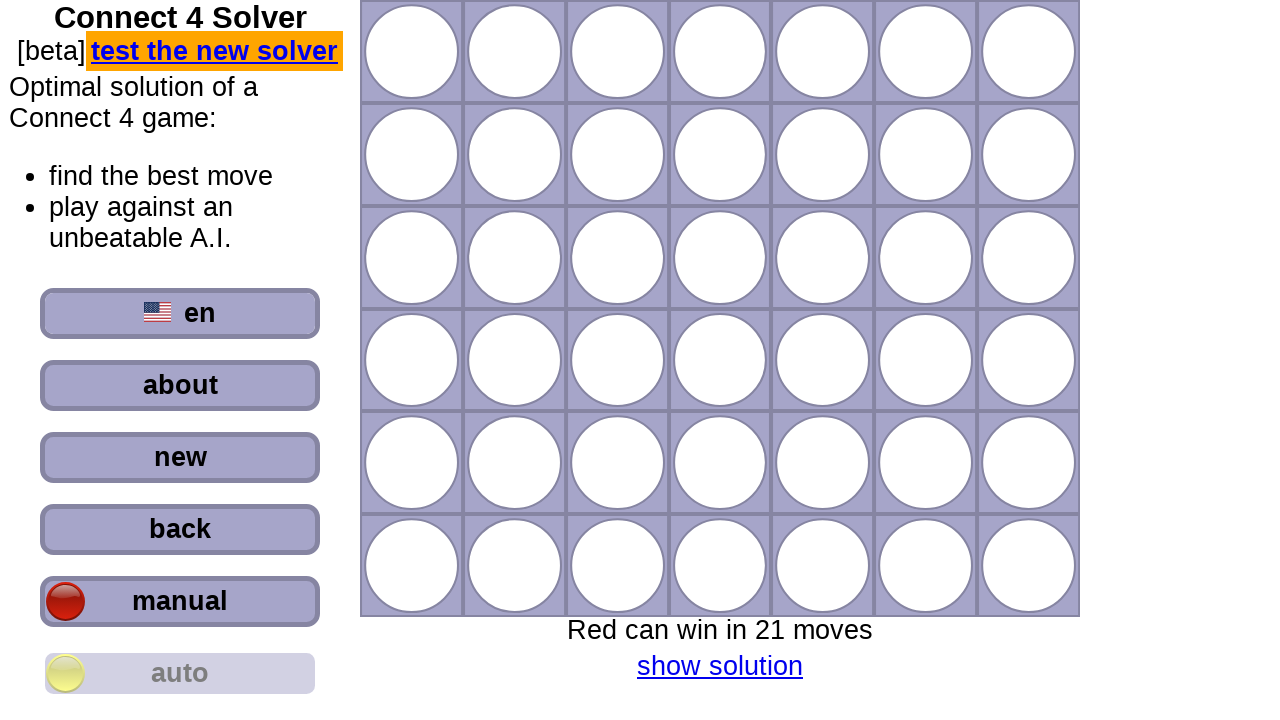